Tests the text comparison functionality by entering text in the first input area, selecting all text, copying it, tabbing to the second input area, and pasting the text.

Starting URL: https://text-compare.com/

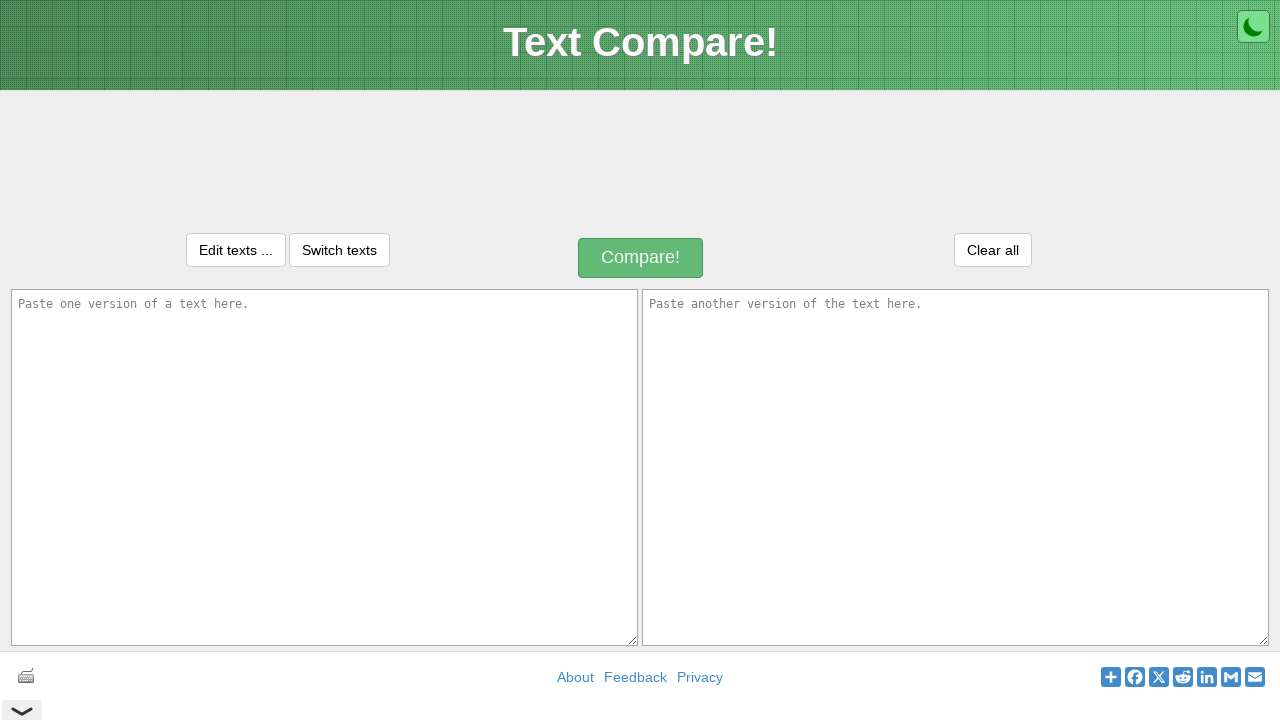

Filled first text area with sample text on #inputText1
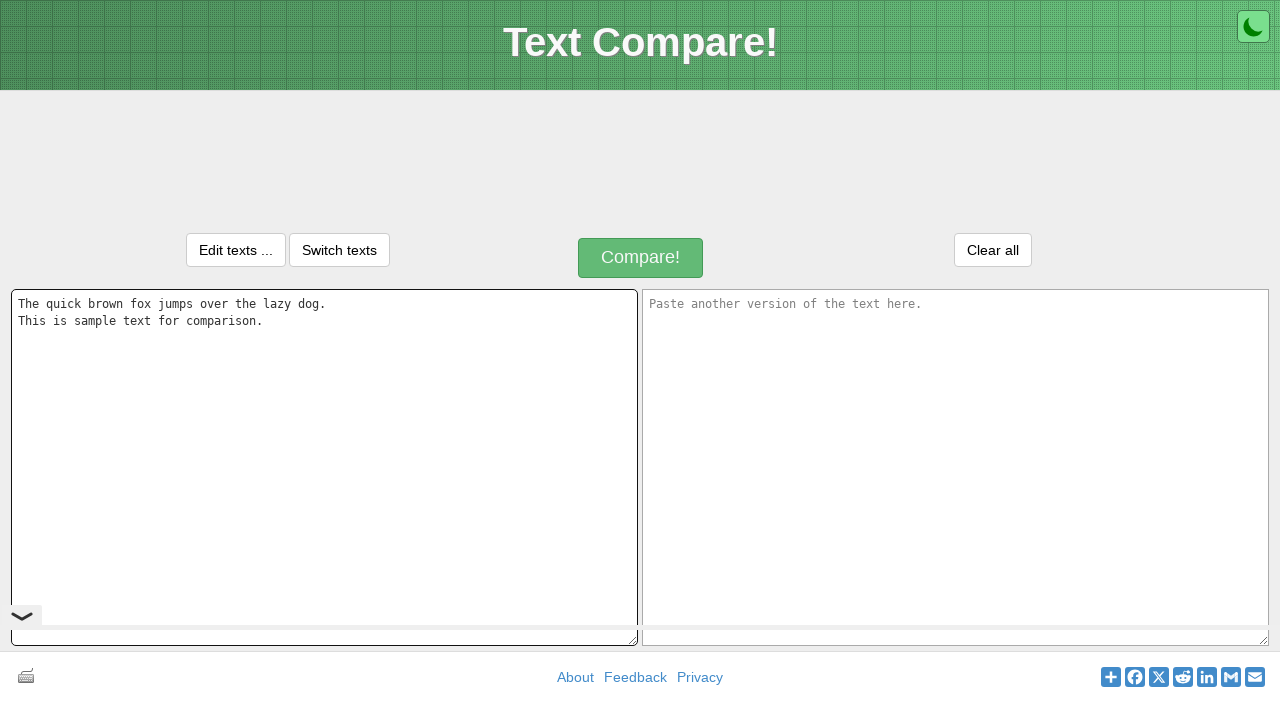

Clicked on first text area to focus it at (324, 467) on #inputText1
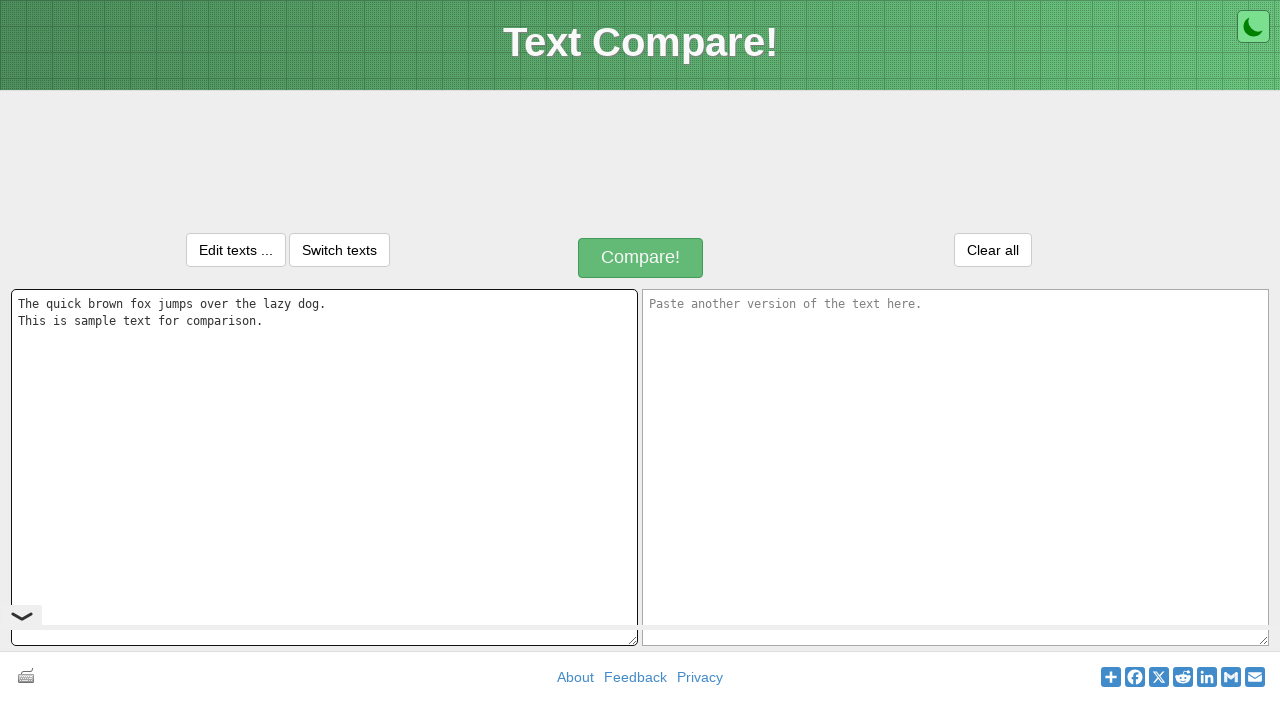

Selected all text in first text area using Ctrl+A
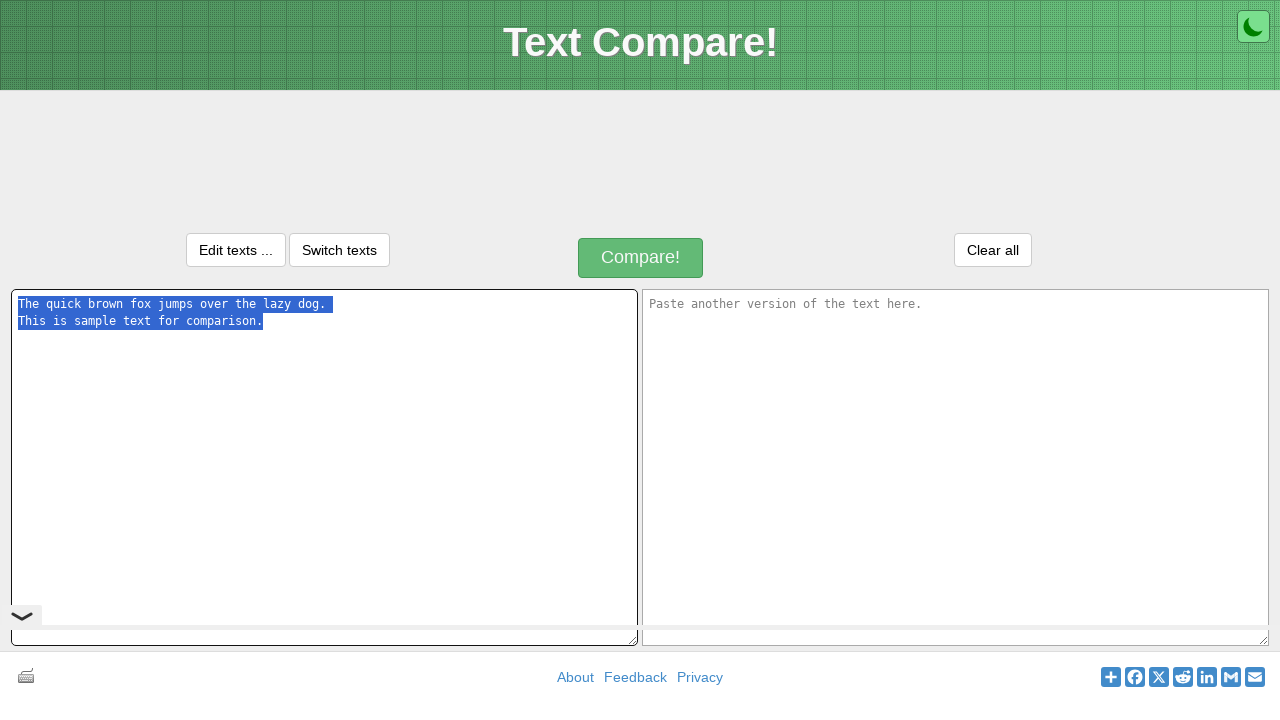

Copied selected text using Ctrl+C
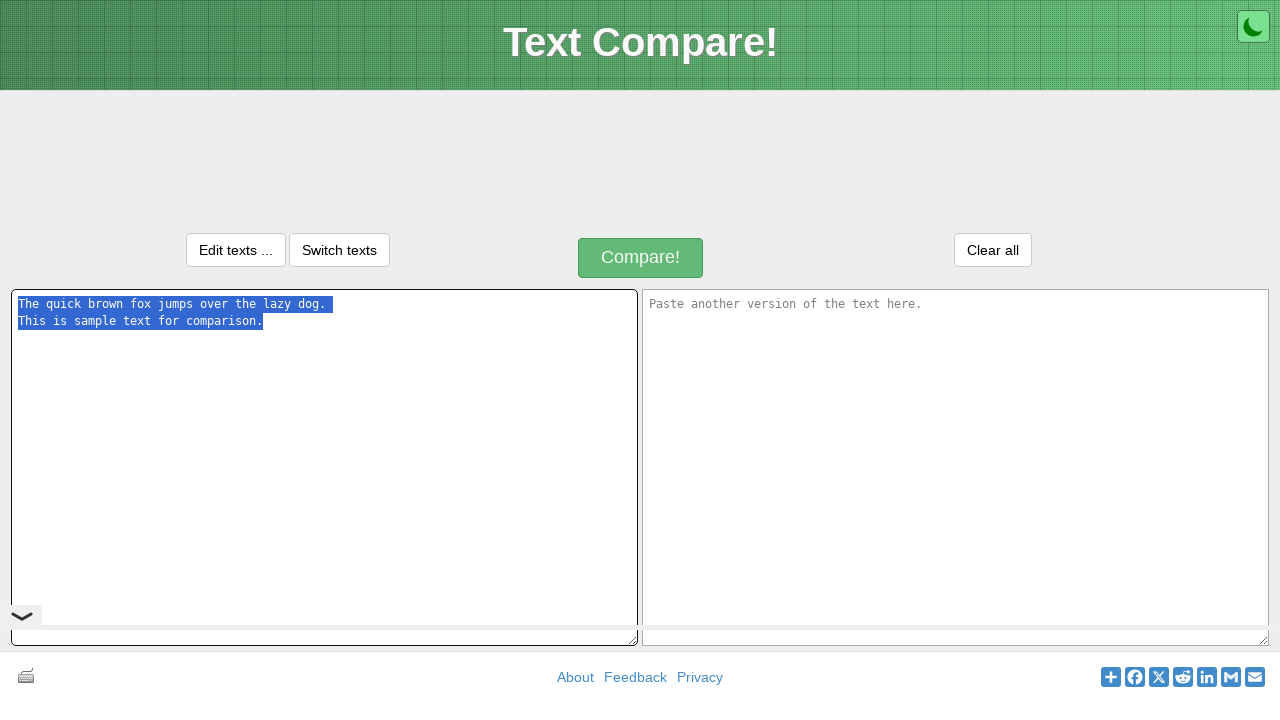

Tabbed to second text area
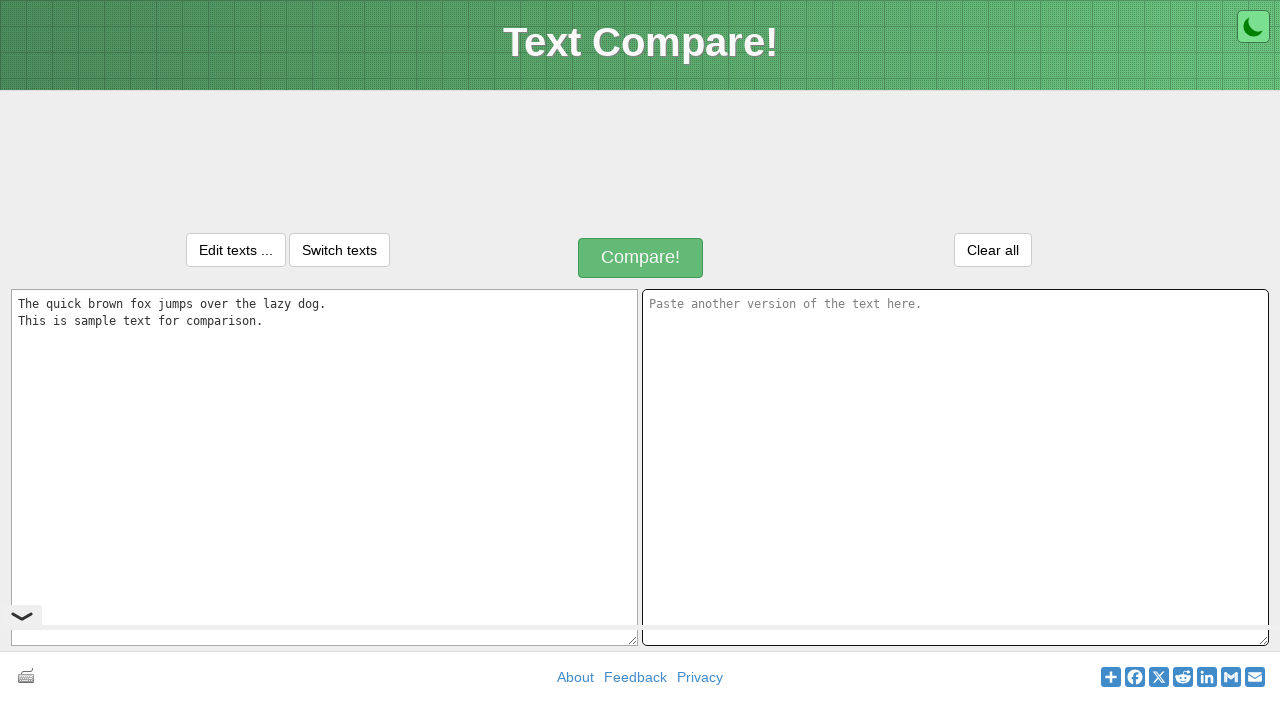

Pasted copied text into second text area using Ctrl+V
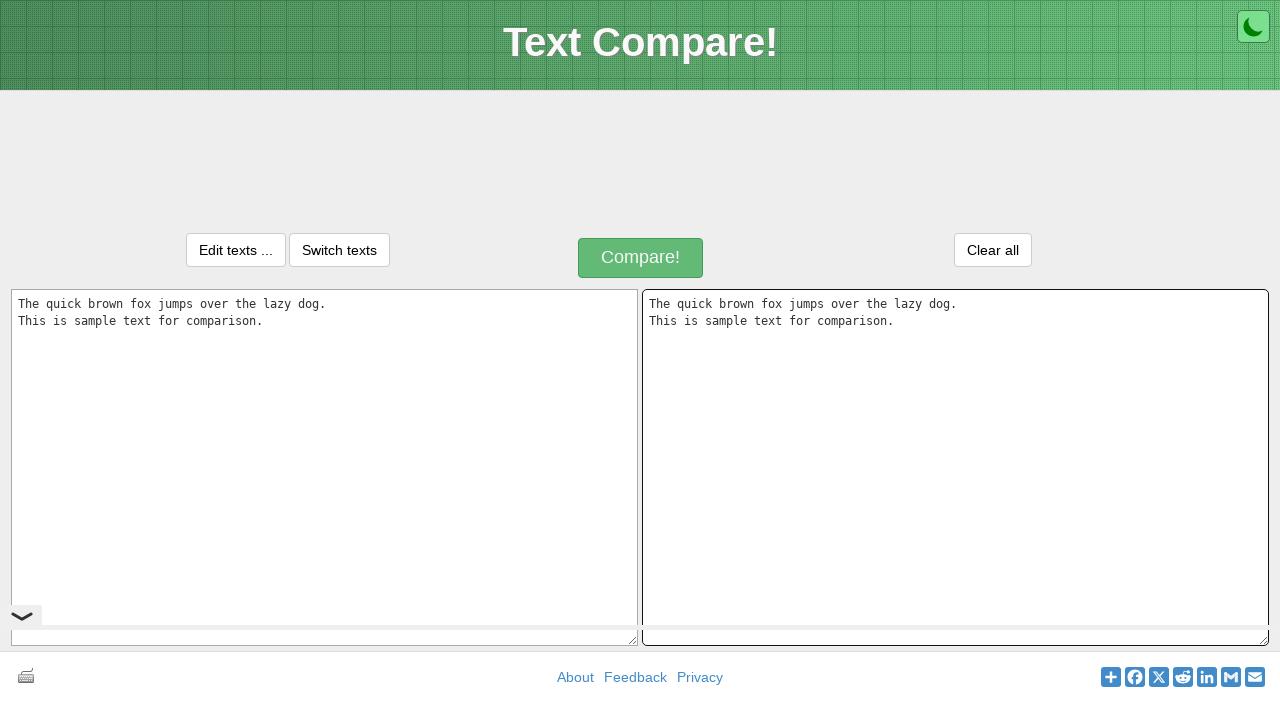

Waited for text comparison to complete
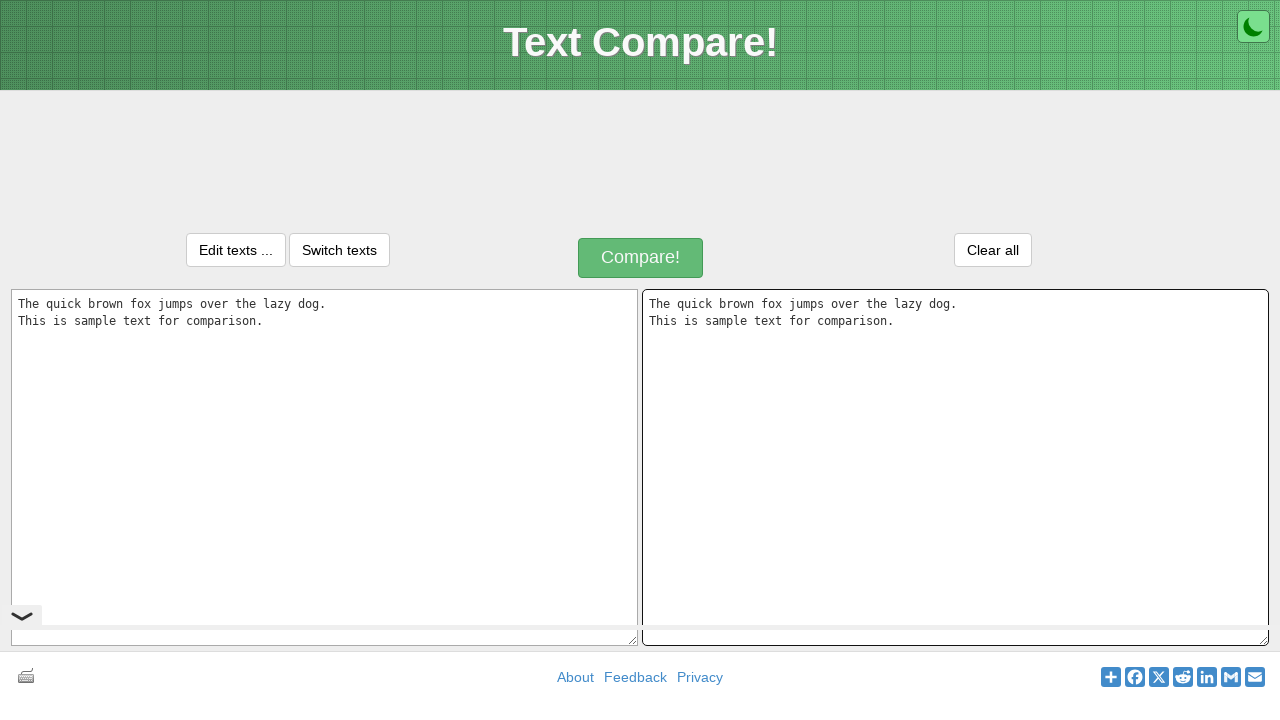

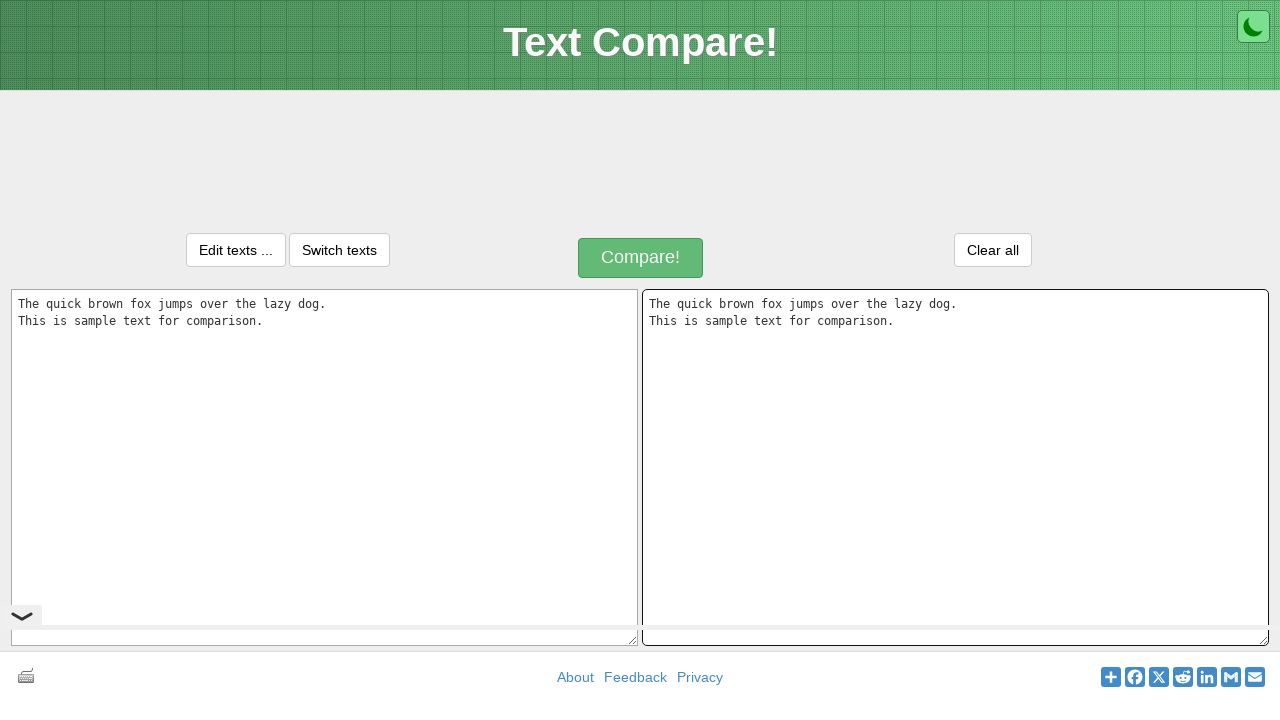